Tests iframe switching functionality by navigating to a W3Schools JavaScript example page, switching to the iframe containing the result, and clicking the "Click me" button within the iframe

Starting URL: https://www.w3schools.com/js/tryit.asp?filename=tryjs_myfirst

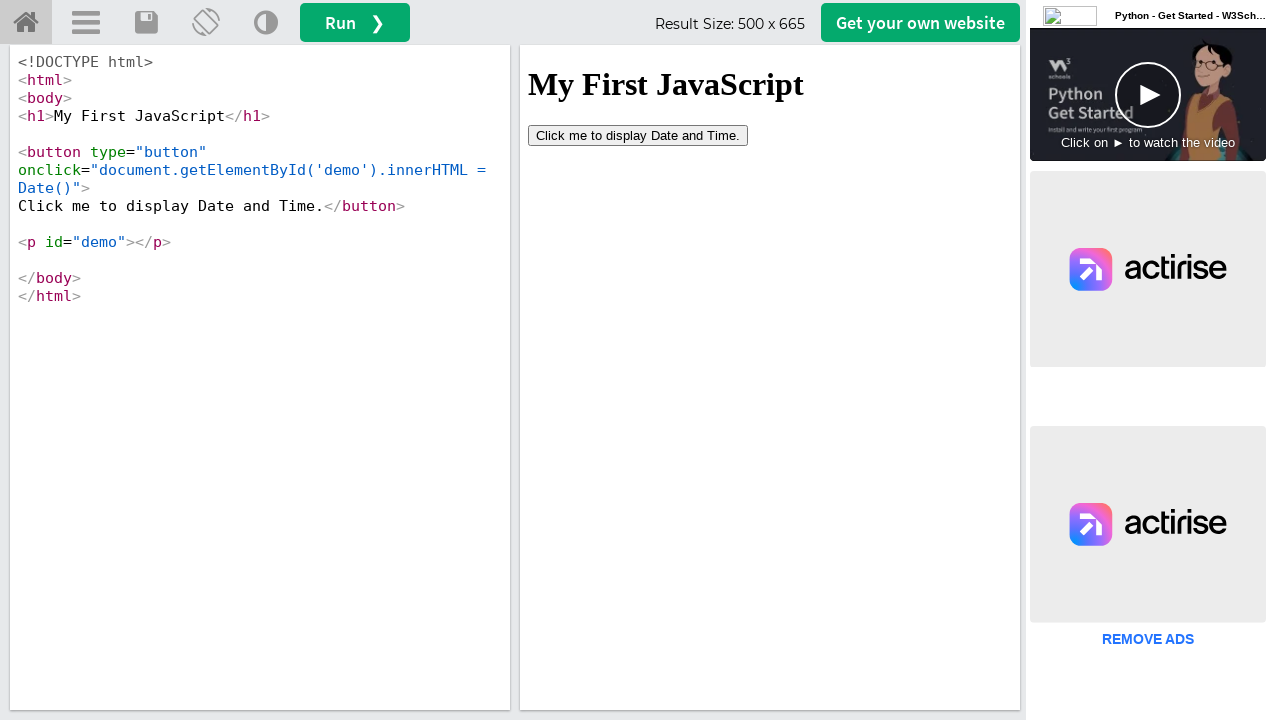

Waited for iframe#iframeResult to be present on the page
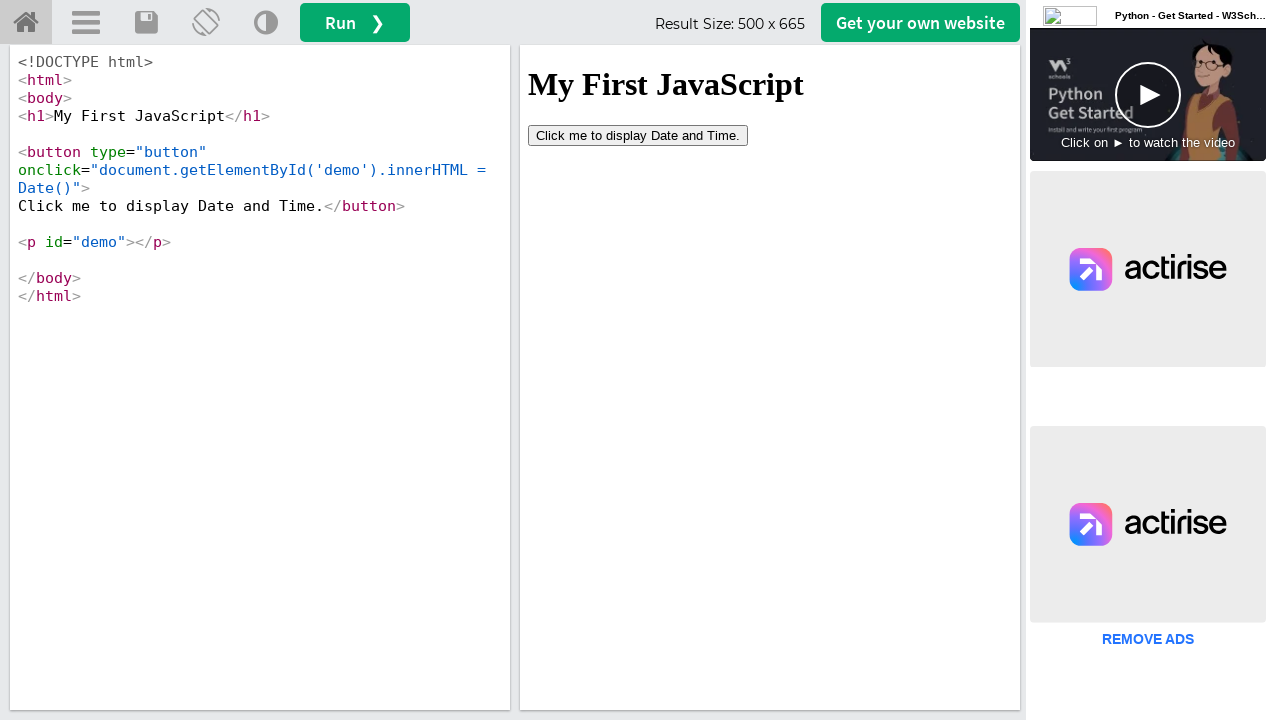

Located and switched to iframe#iframeResult
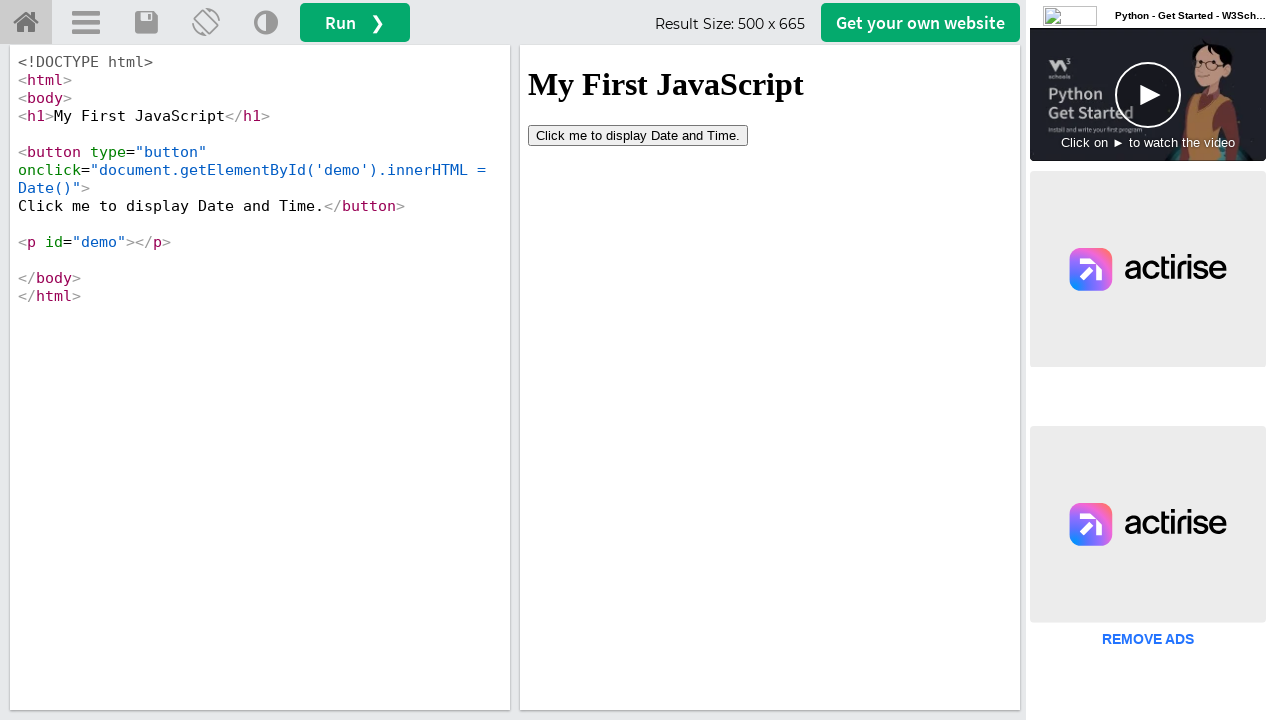

Clicked the 'Click me' button inside the iframe at (638, 135) on iframe#iframeResult >> internal:control=enter-frame >> button:has-text('Click me
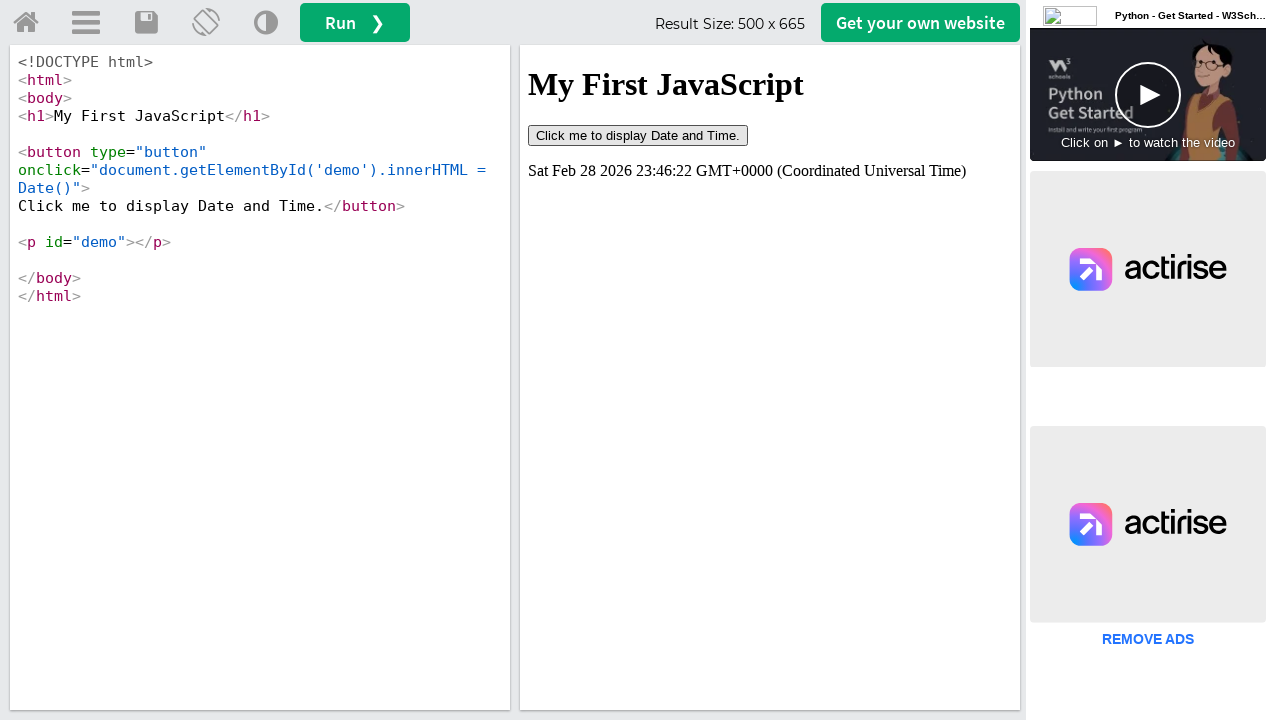

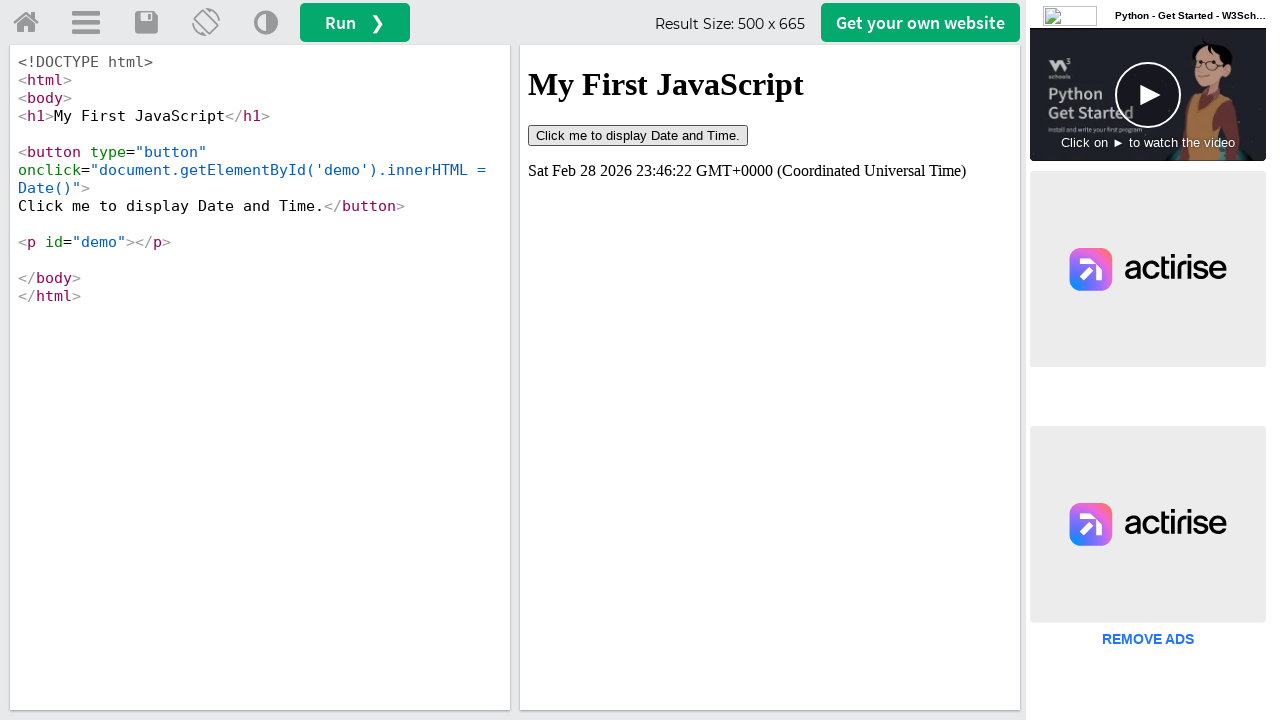